Tests browser alert handling by setting up a dialog handler to auto-accept alerts and clicking the alert button.

Starting URL: https://testautomationpractice.blogspot.com/

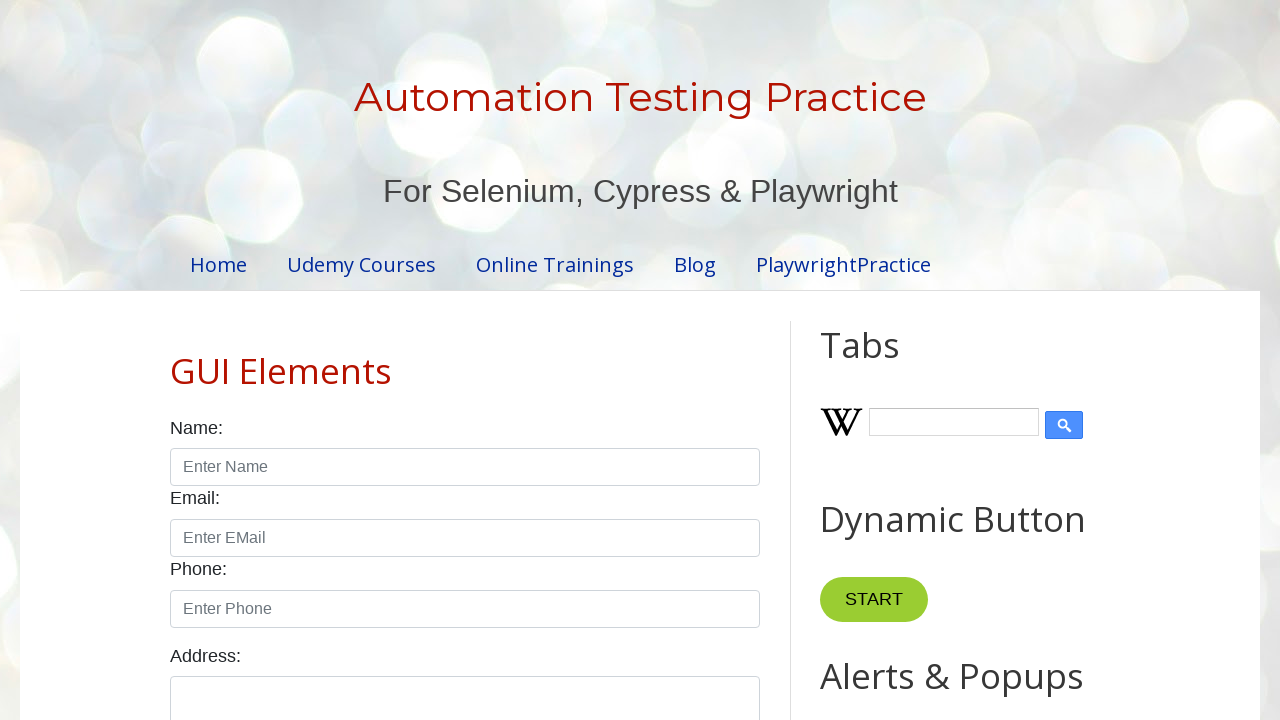

Set up dialog handler to automatically accept alerts
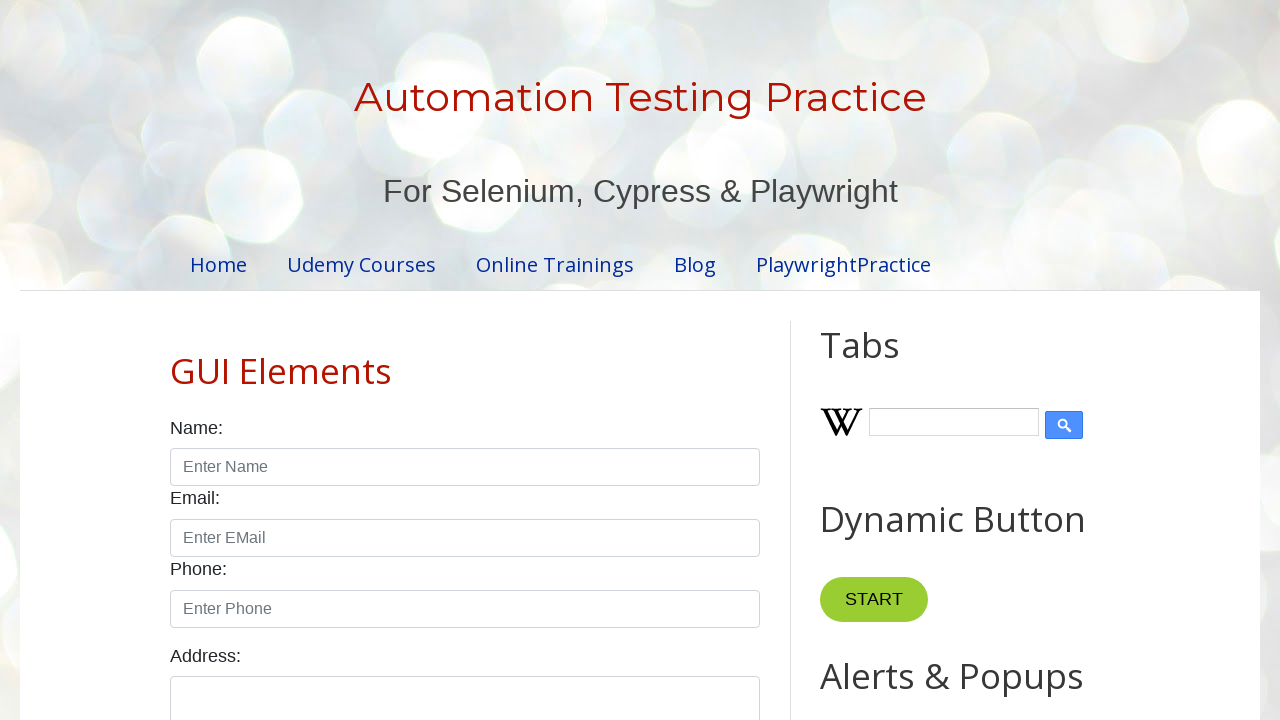

Clicked the alert button to trigger dialog at (888, 361) on #alertBtn
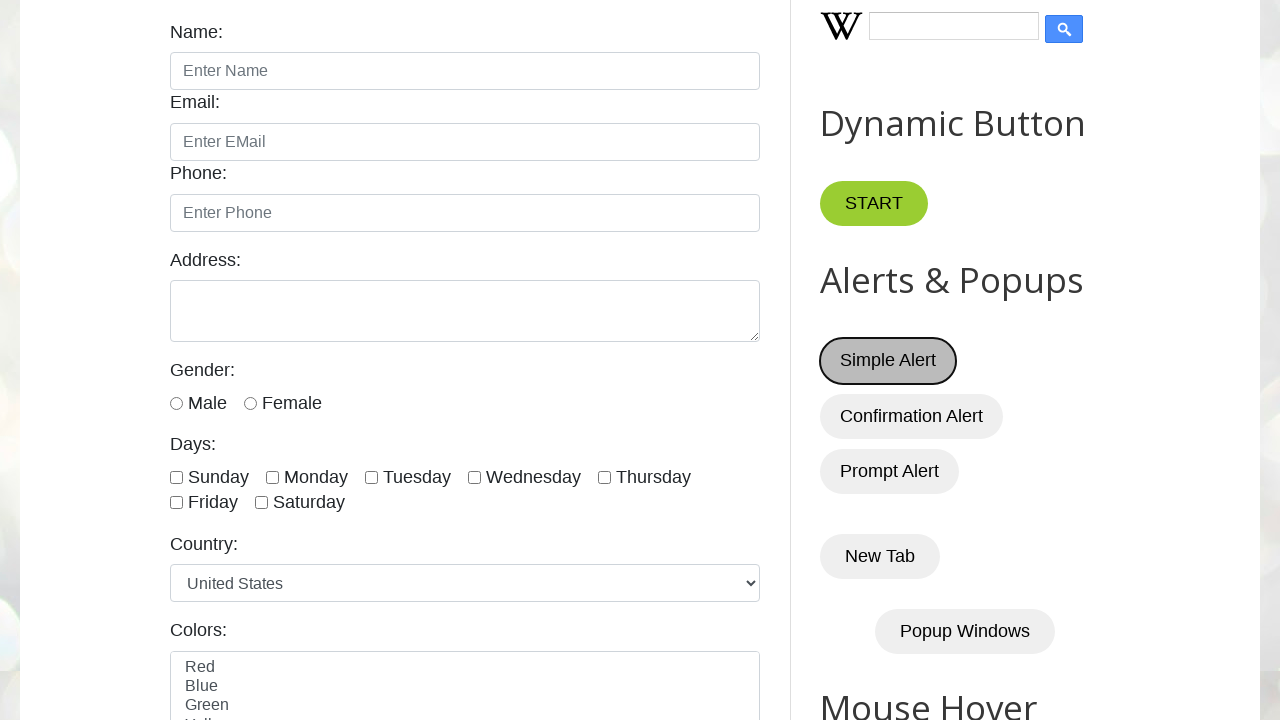

Waited for dialog to be processed
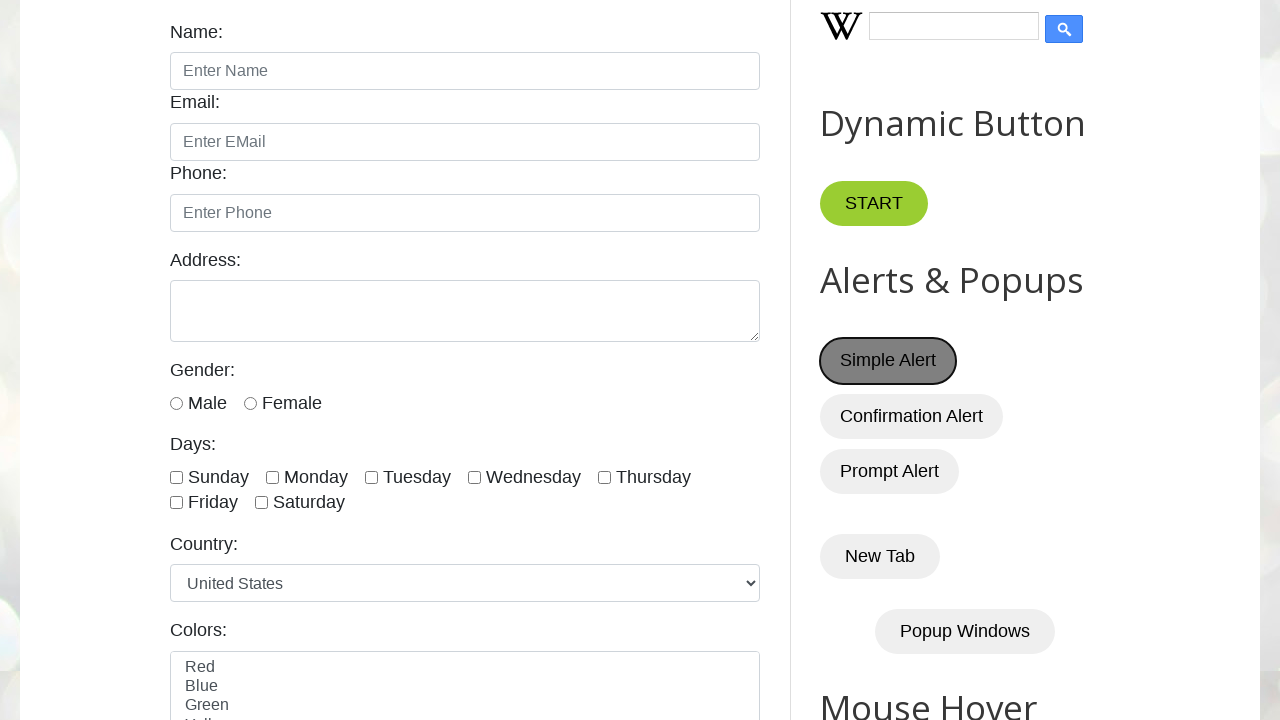

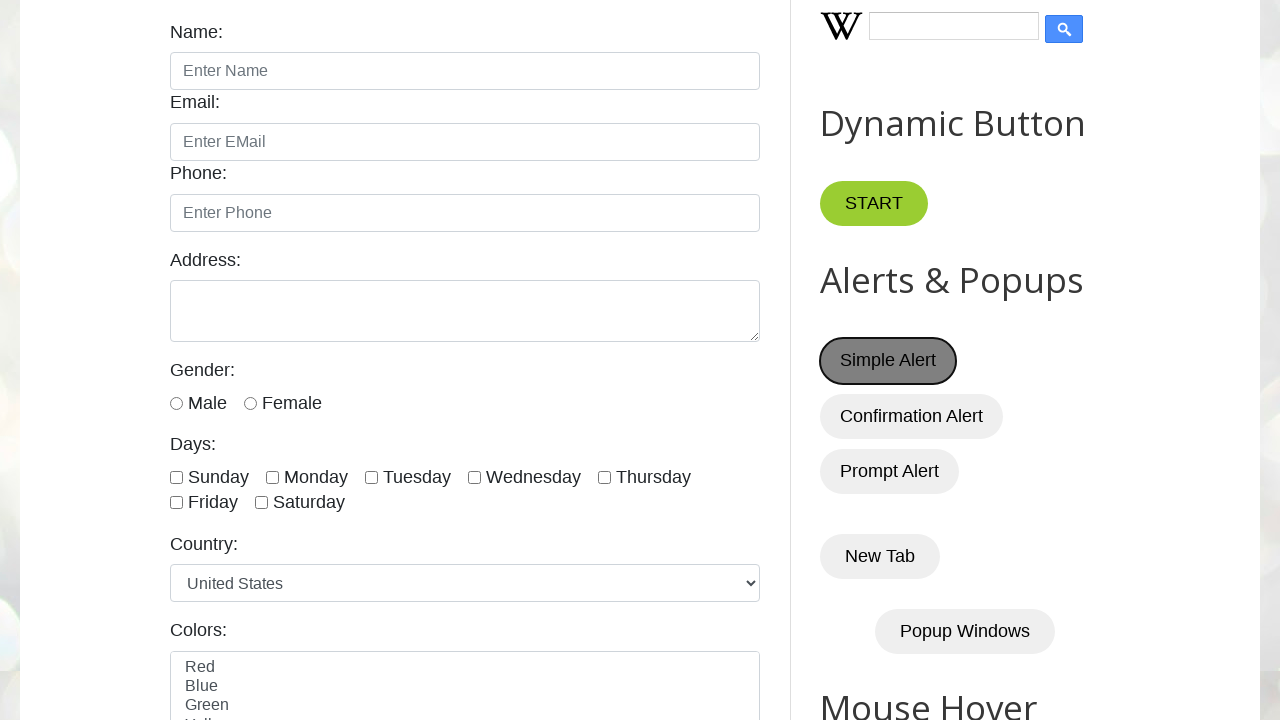